Tests dynamic loading by clicking Start and using explicit wait for "Hello World!" element to appear

Starting URL: https://the-internet.herokuapp.com/dynamic_loading/2

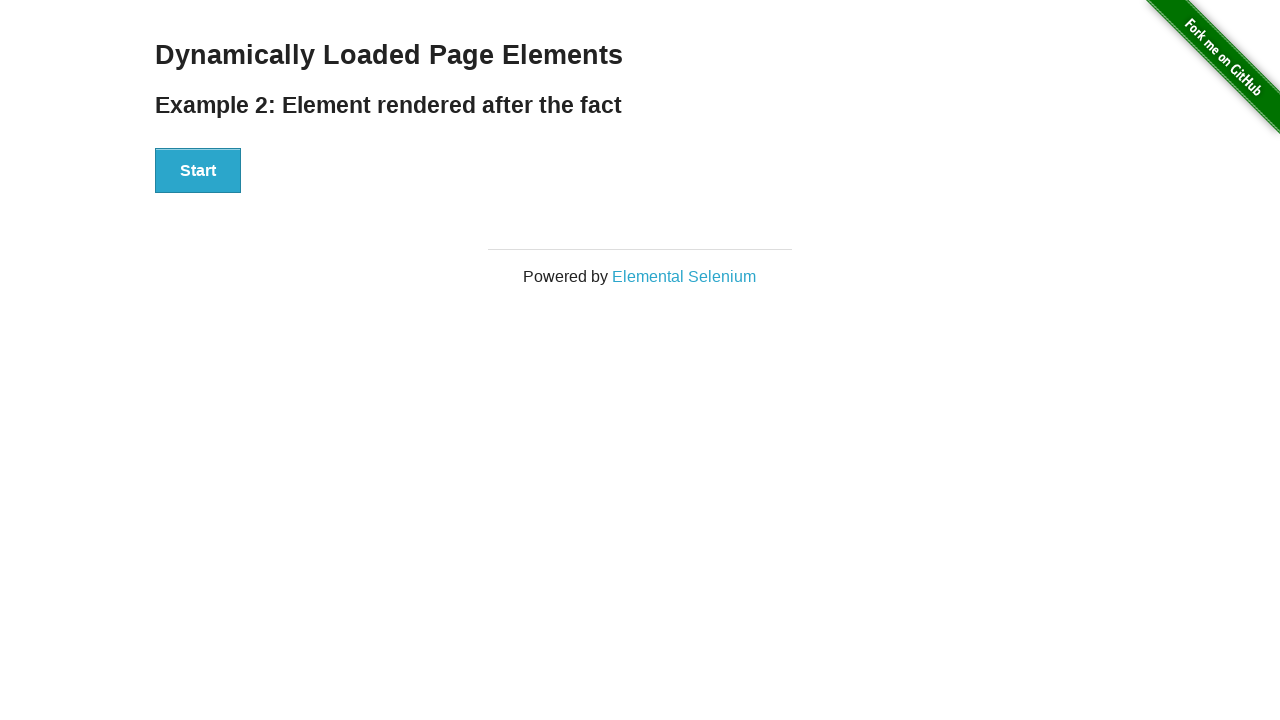

Clicked the Start button at (198, 171) on xpath=//button[text()='Start']
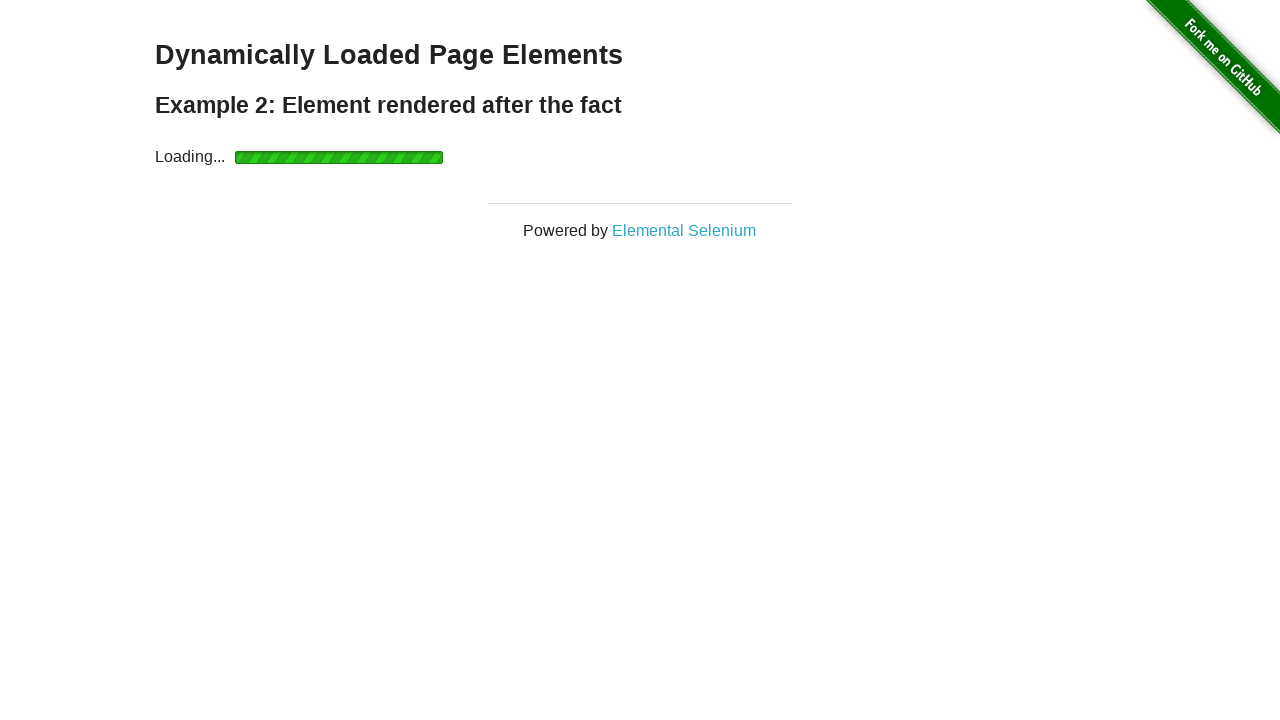

Waited for 'Hello World!' element to appear and become visible
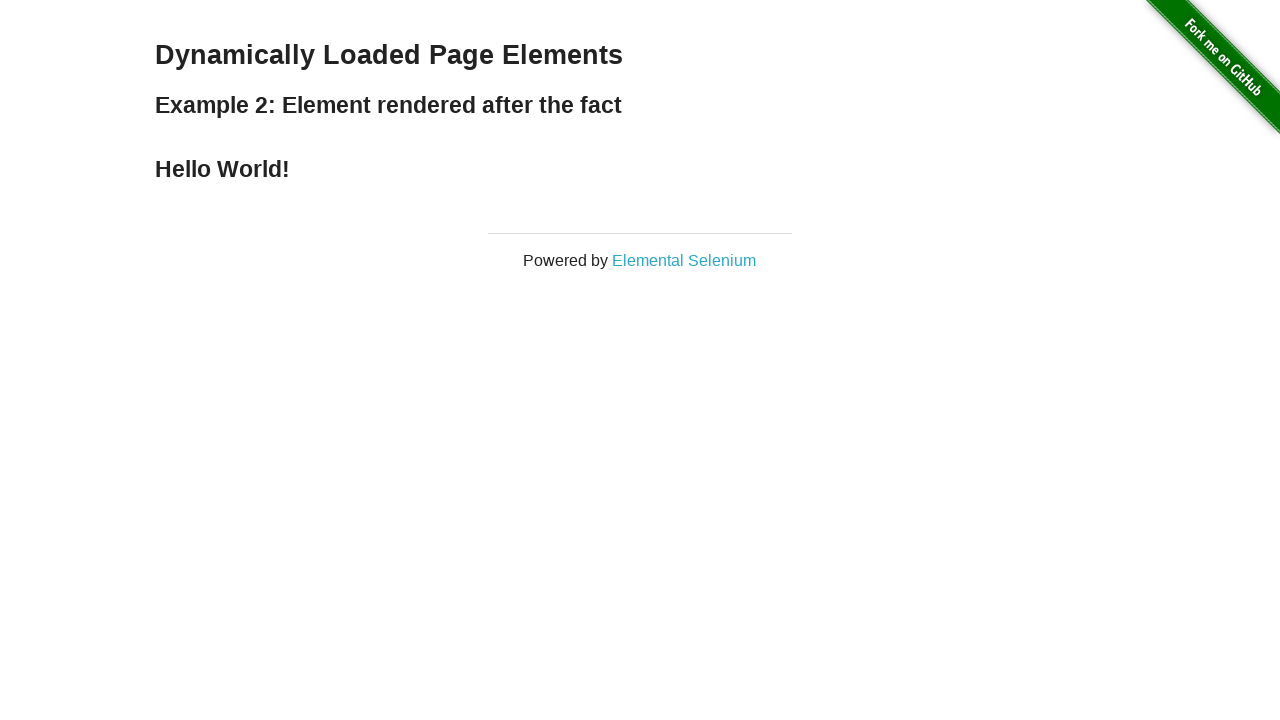

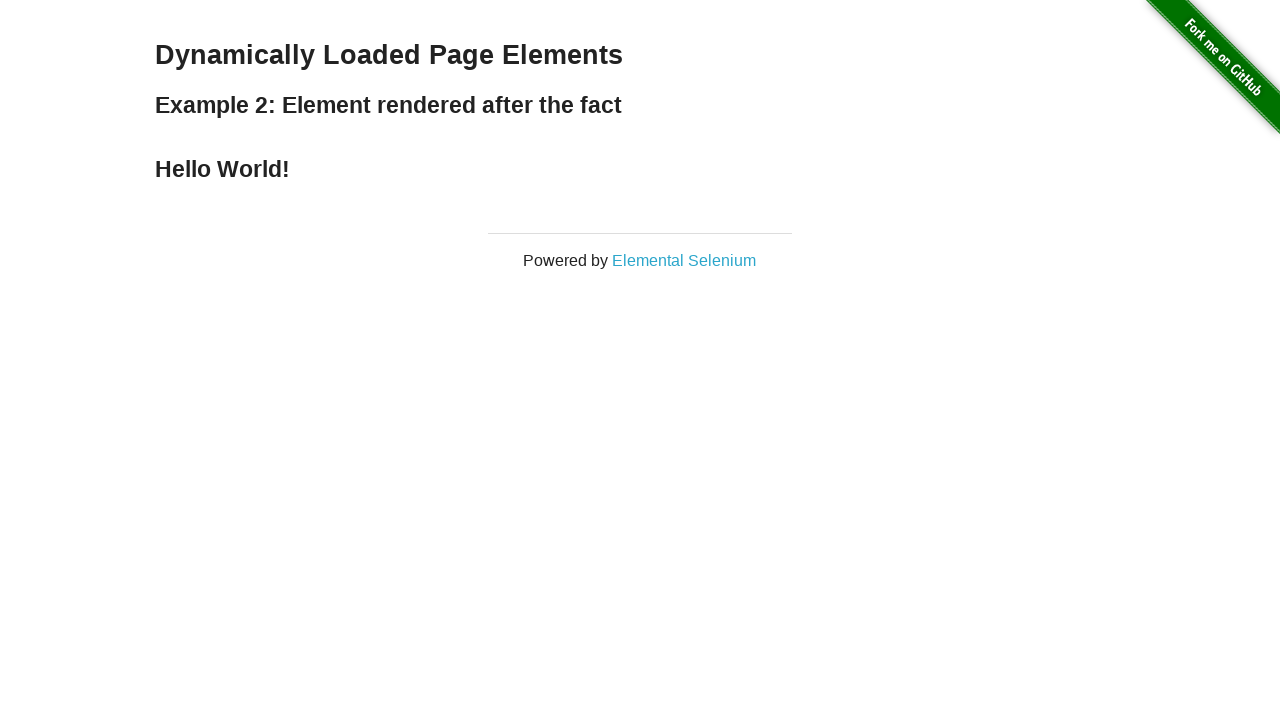